Tests JavaScript alert, confirm, and prompt dialogs by clicking buttons to trigger different alert types, accepting/dismissing them, and entering text in prompt alerts

Starting URL: https://syntaxprojects.com/javascript-alert-box-demo-homework.php

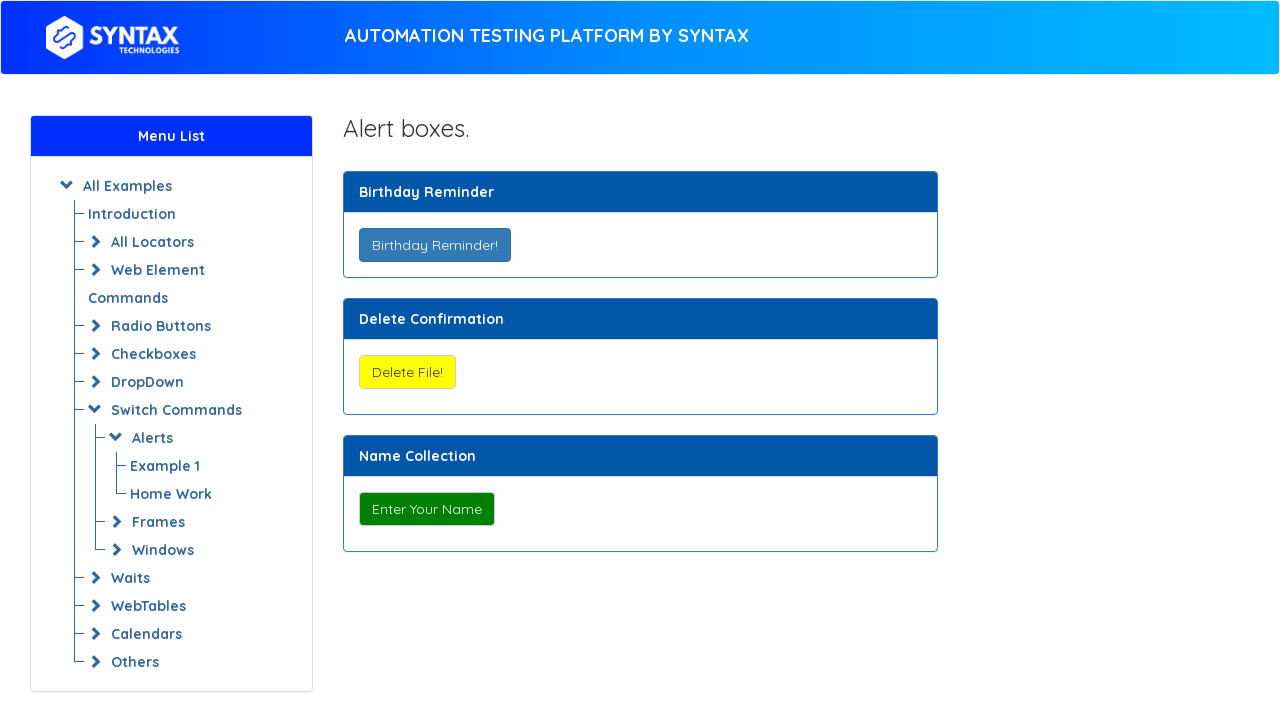

Clicked Birthday Reminder button to trigger alert at (434, 245) on xpath=//button[@onclick='myAlertFunction()']
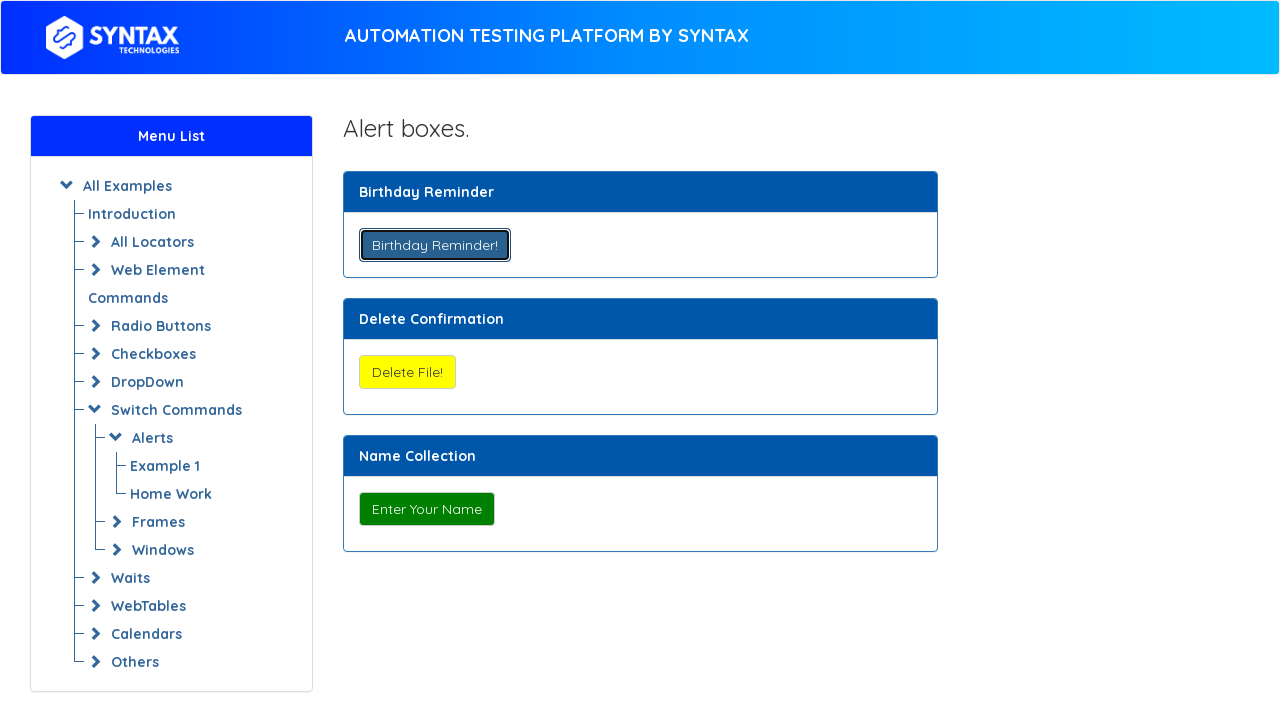

Set up dialog handler to accept alerts
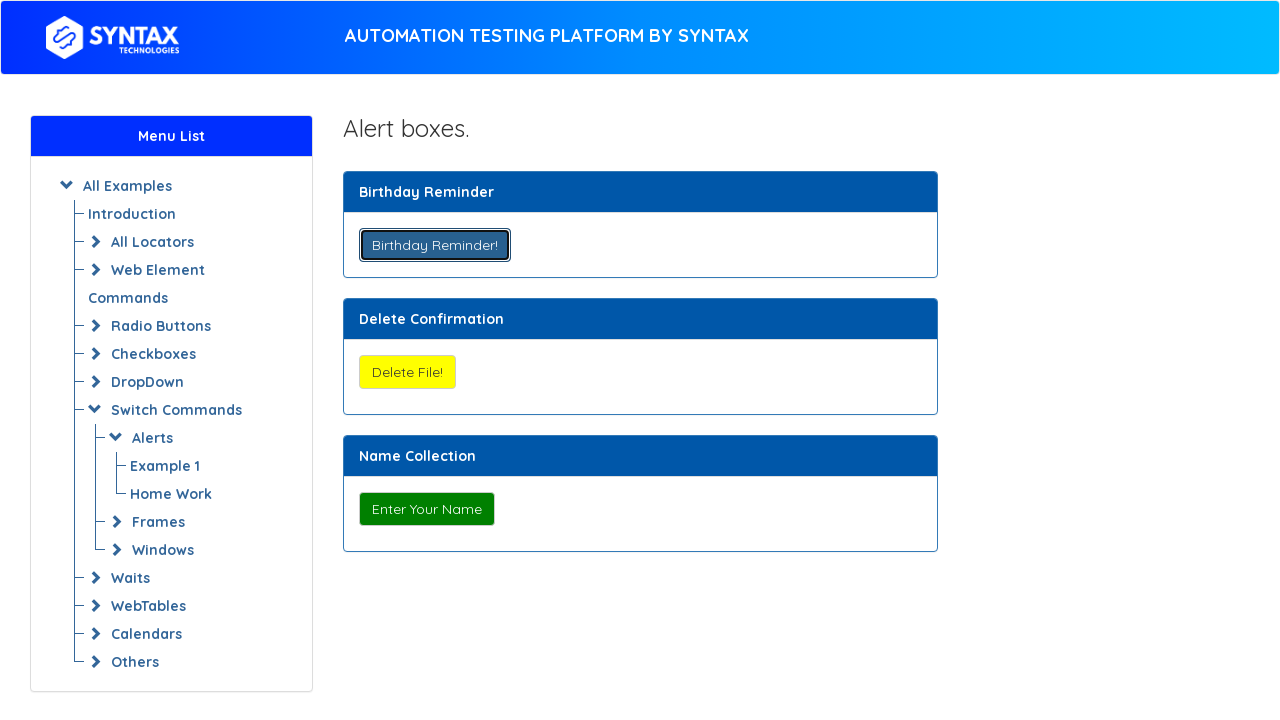

Waited for alert to be processed
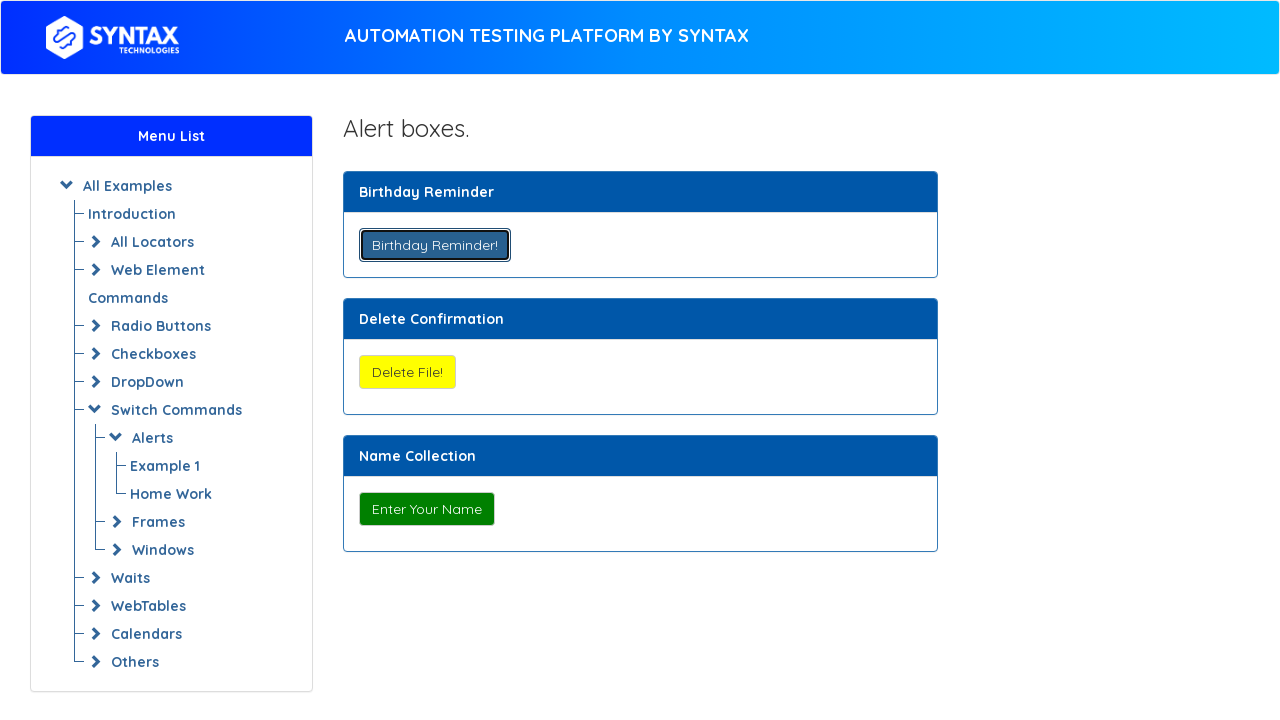

Clicked Delete File button to trigger confirmation dialog at (407, 372) on xpath=//button[@onclick='myConfirmFunction()']
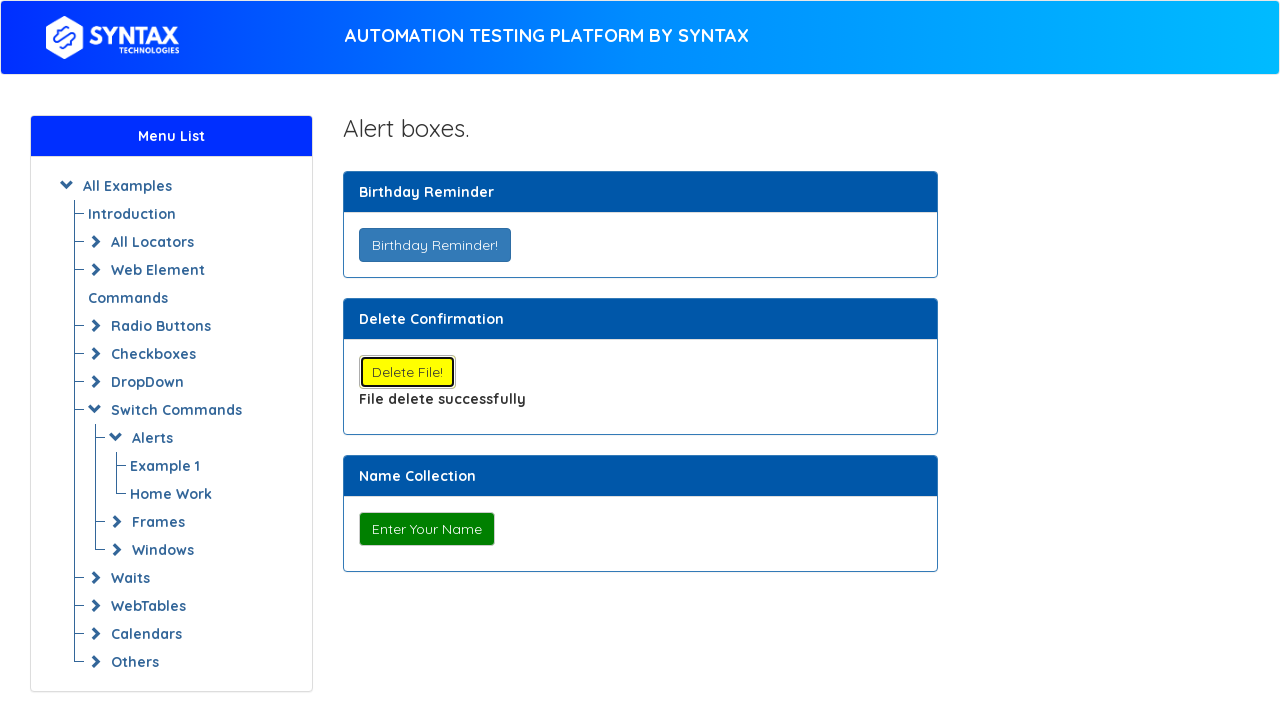

Set up dialog handler to dismiss confirmation
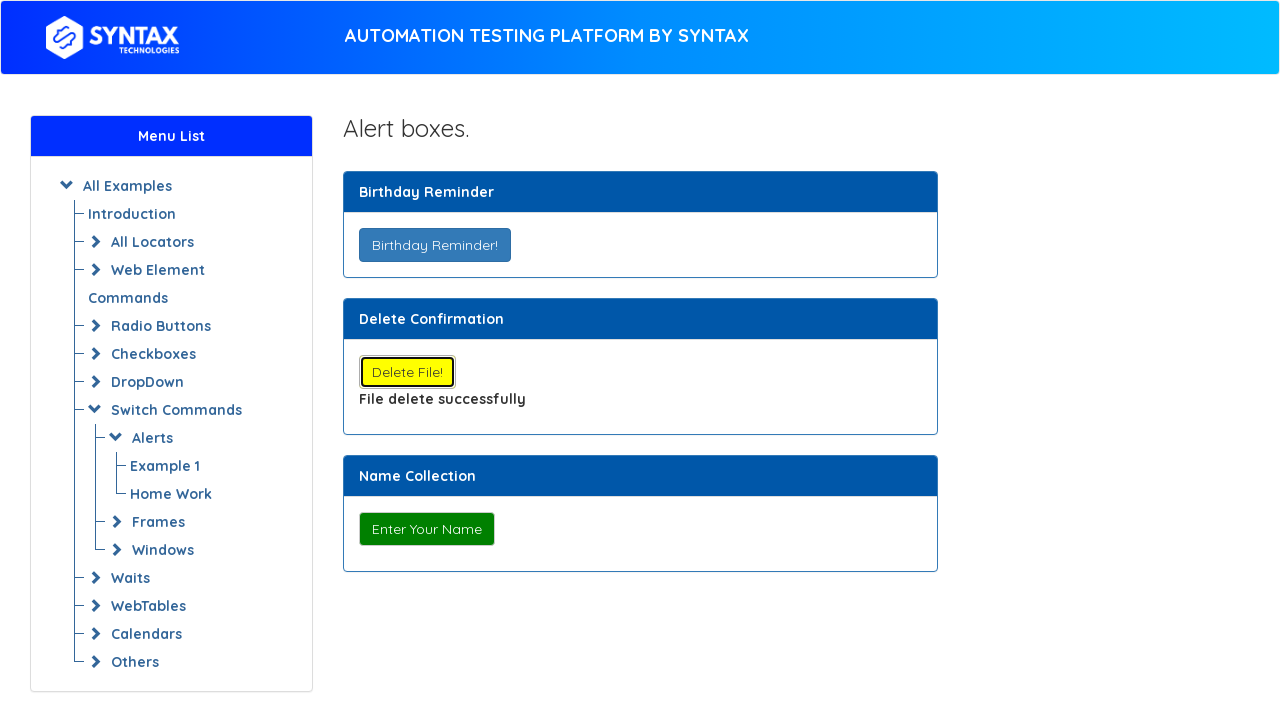

Waited for confirmation dialog to be dismissed
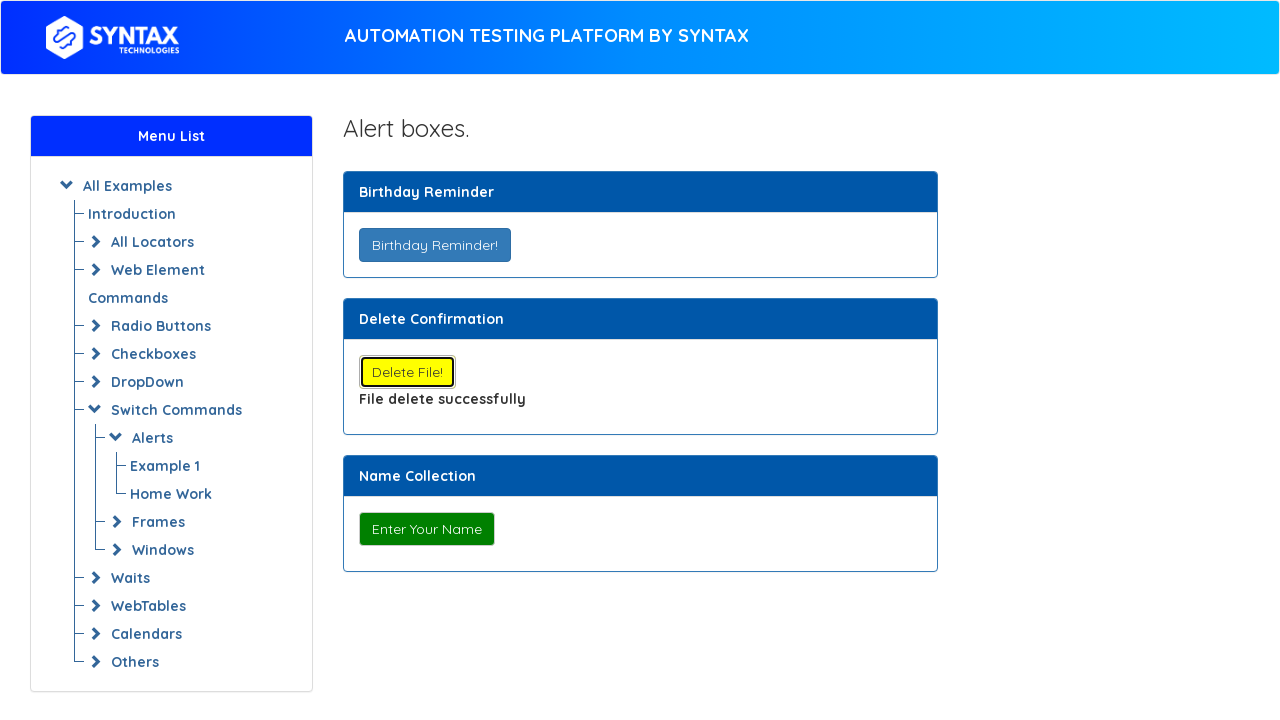

Retrieved dismiss message: File delete successfully
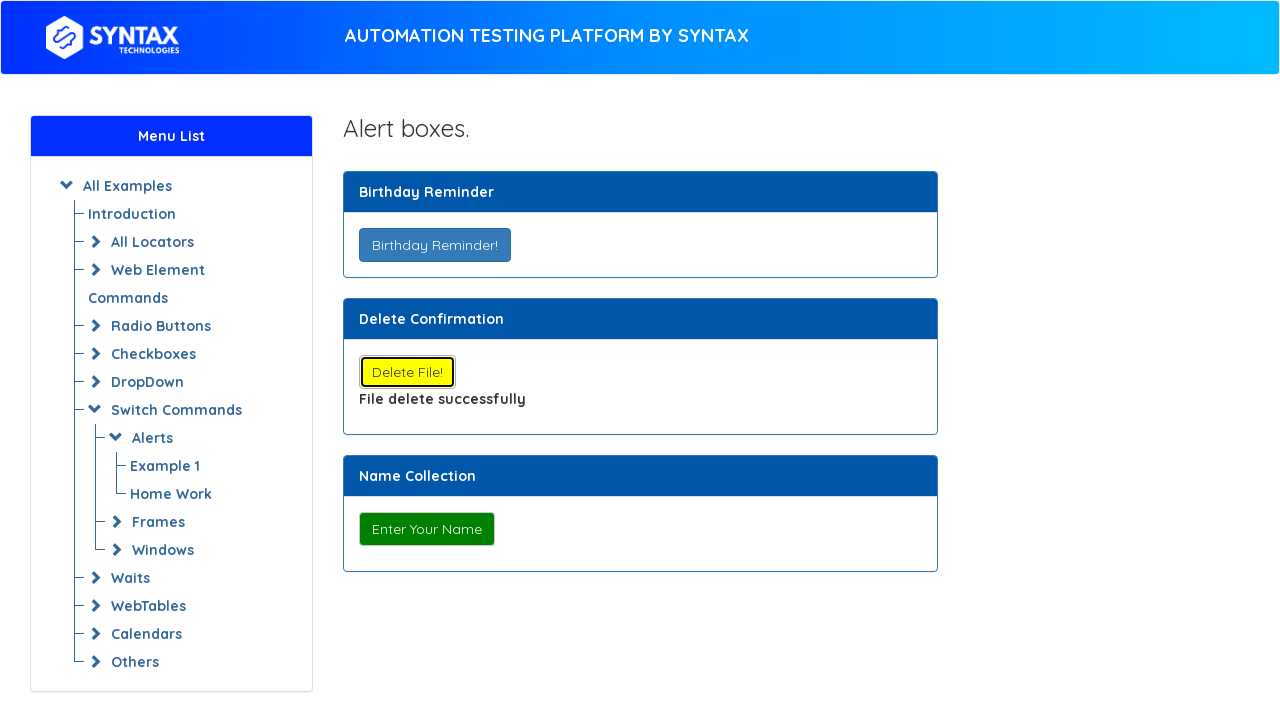

Set up dialog handler to accept prompt with name 'Bob Belcher'
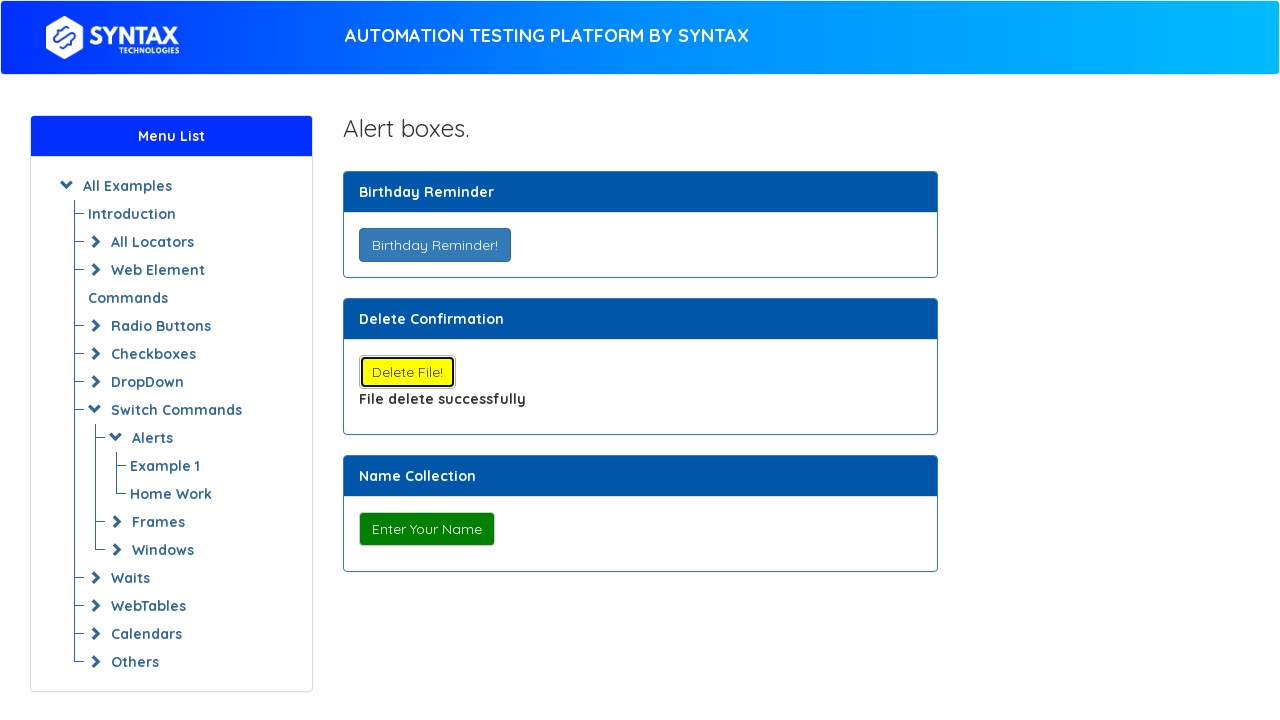

Clicked Enter Your Name button to trigger prompt dialog at (426, 529) on xpath=//button[@onclick='myPromptFunction()']
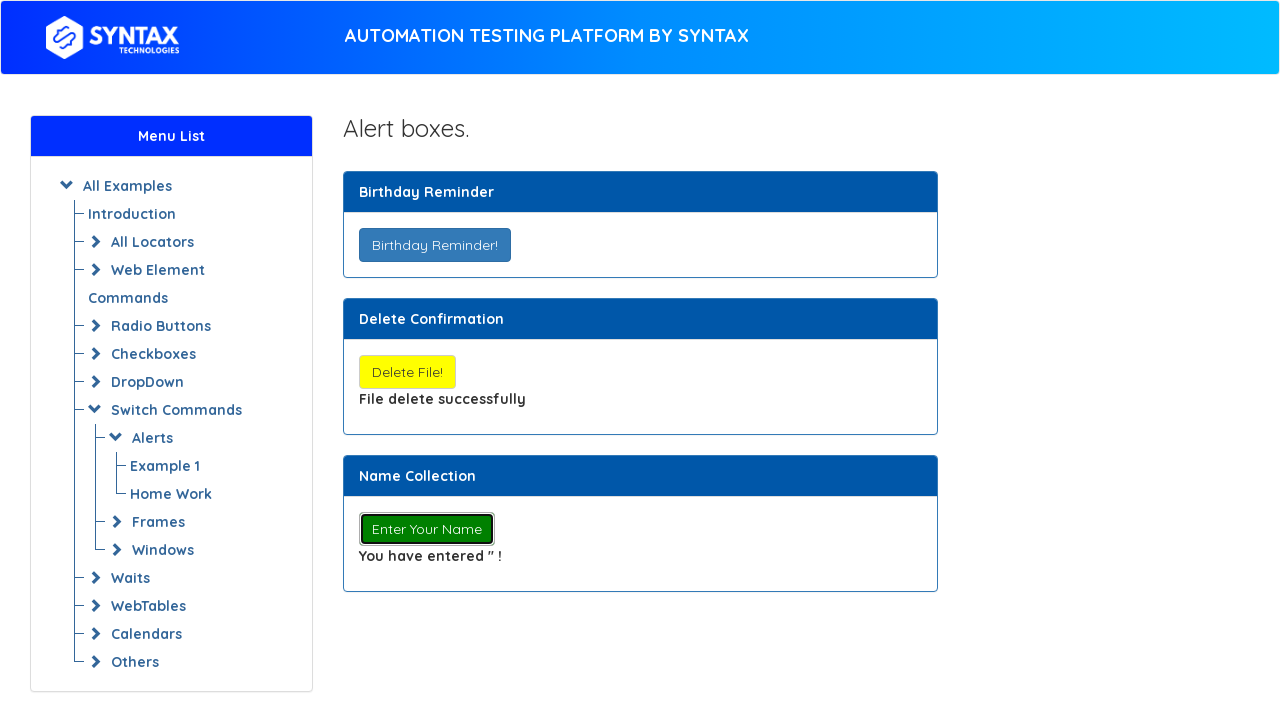

Waited for prompt dialog to be processed
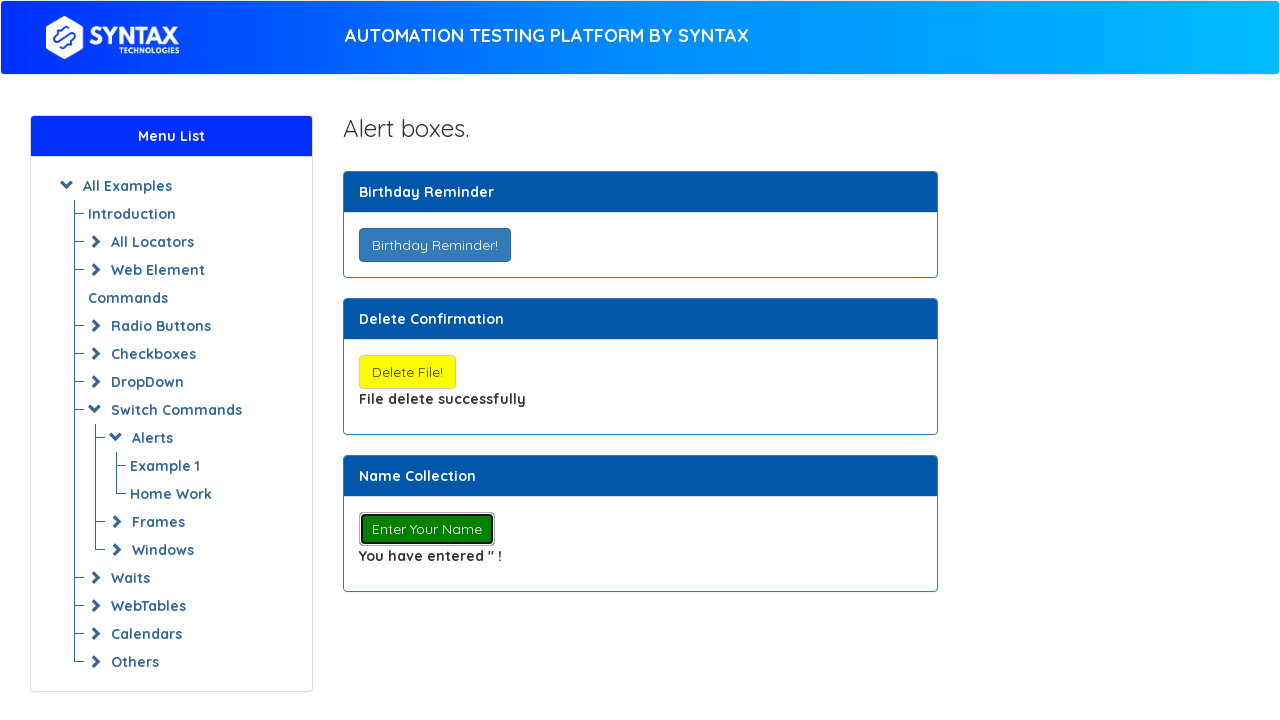

Retrieved entered name from page: You have entered '' !
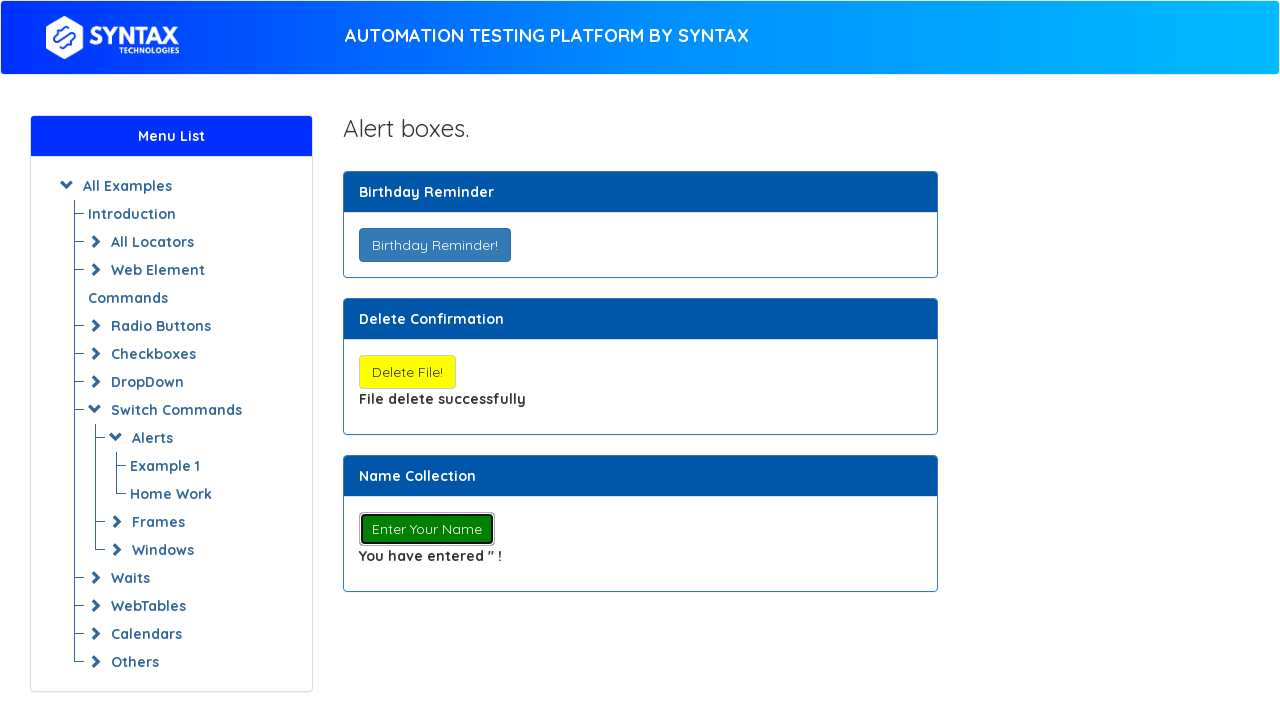

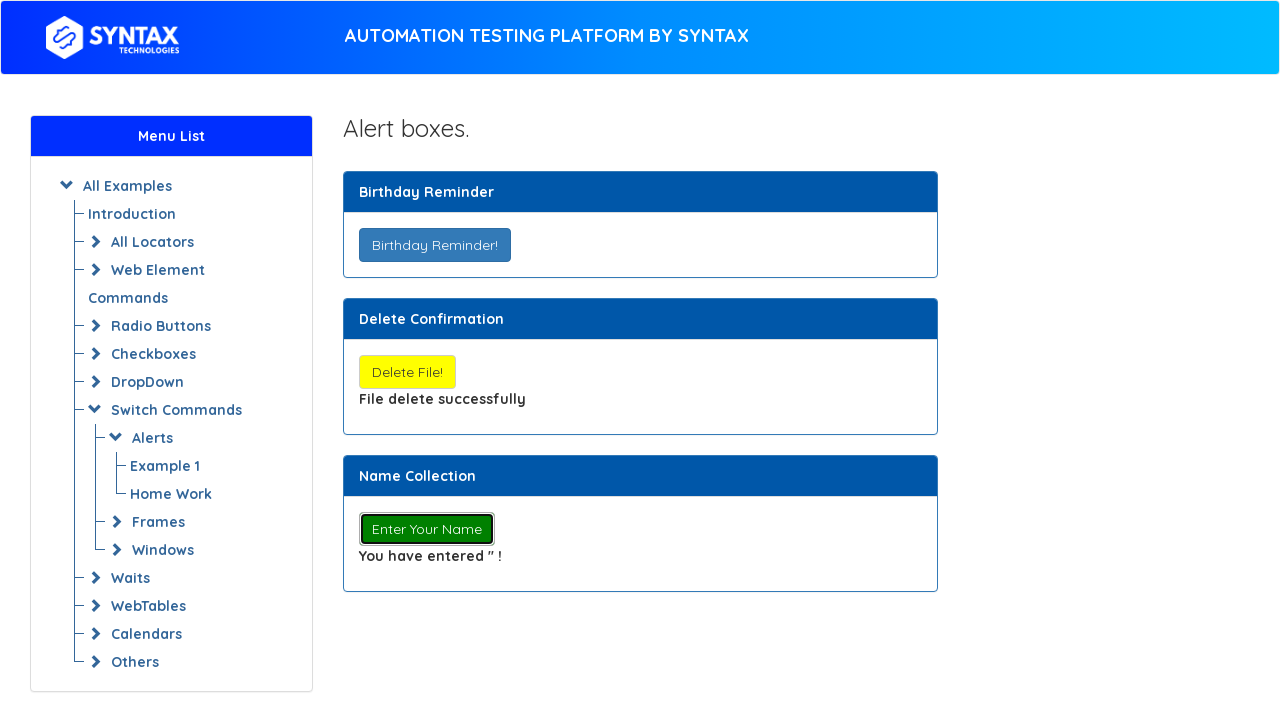